Tests that entering text instead of a number in the input field displays the correct error message "Please enter a number"

Starting URL: https://kristinek.github.io/site/tasks/enter_a_number

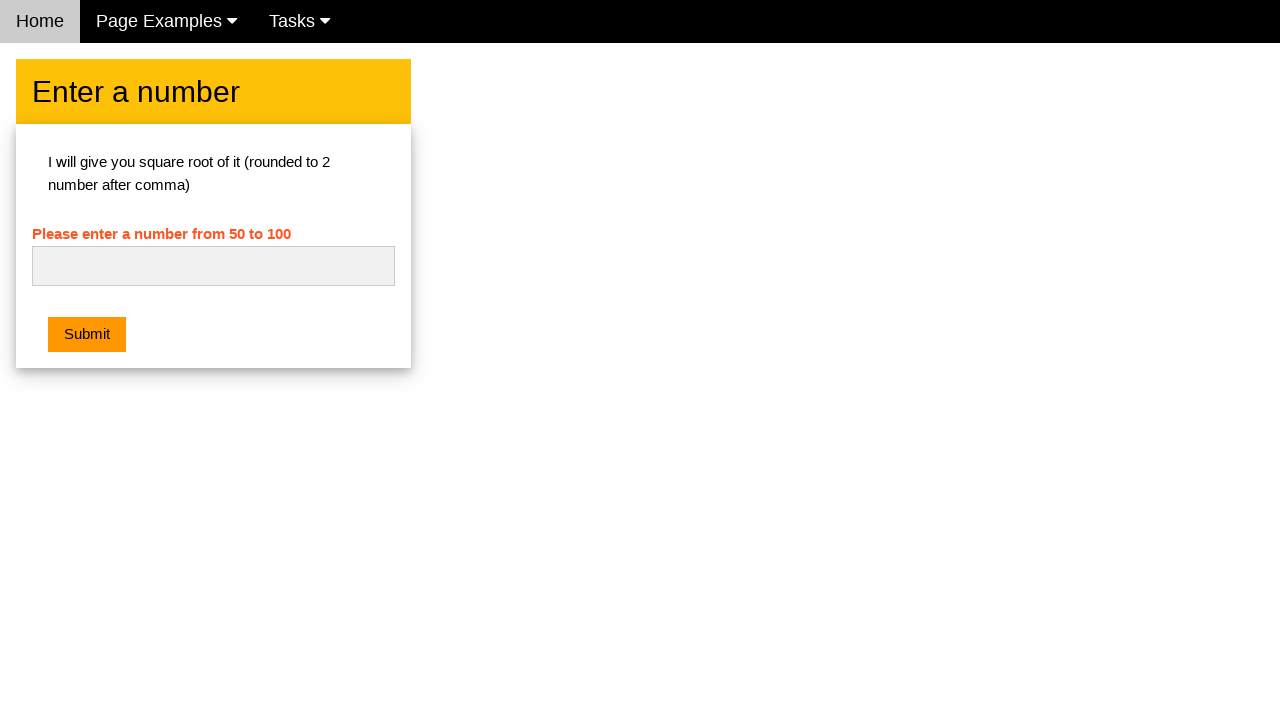

Entered text 'abcd' into the number input field on #numb
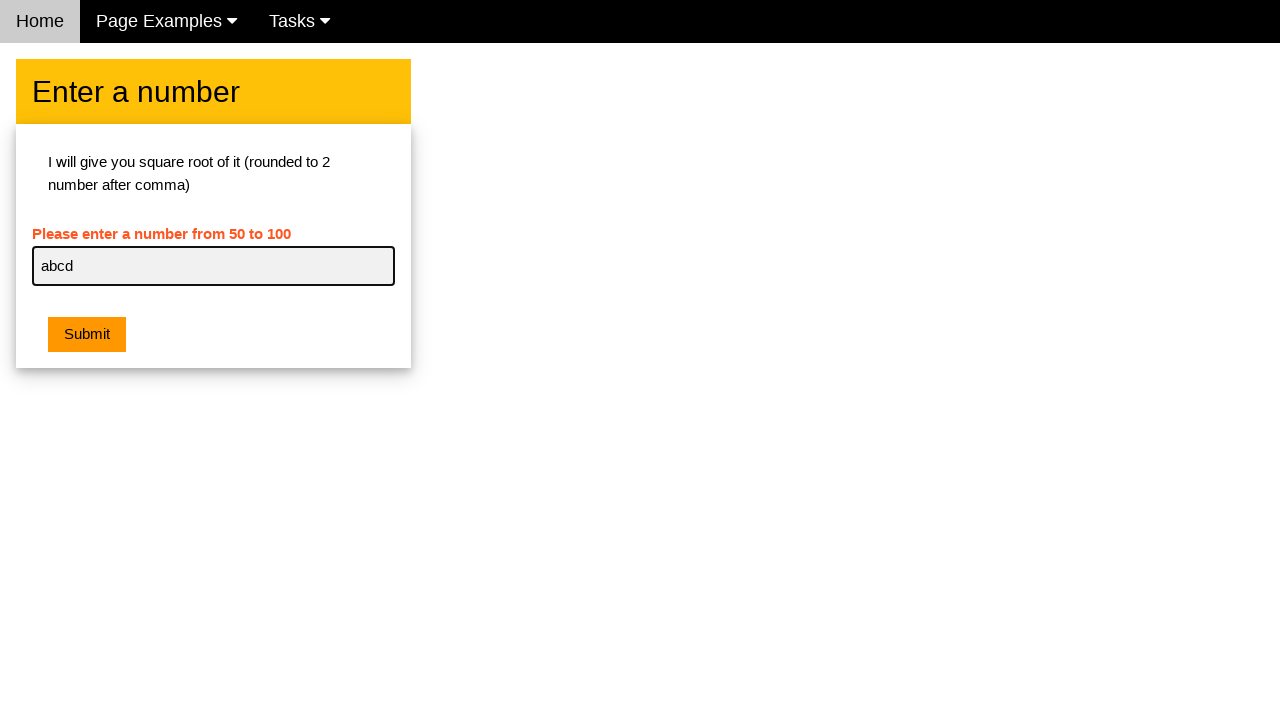

Clicked the submit button at (87, 335) on button
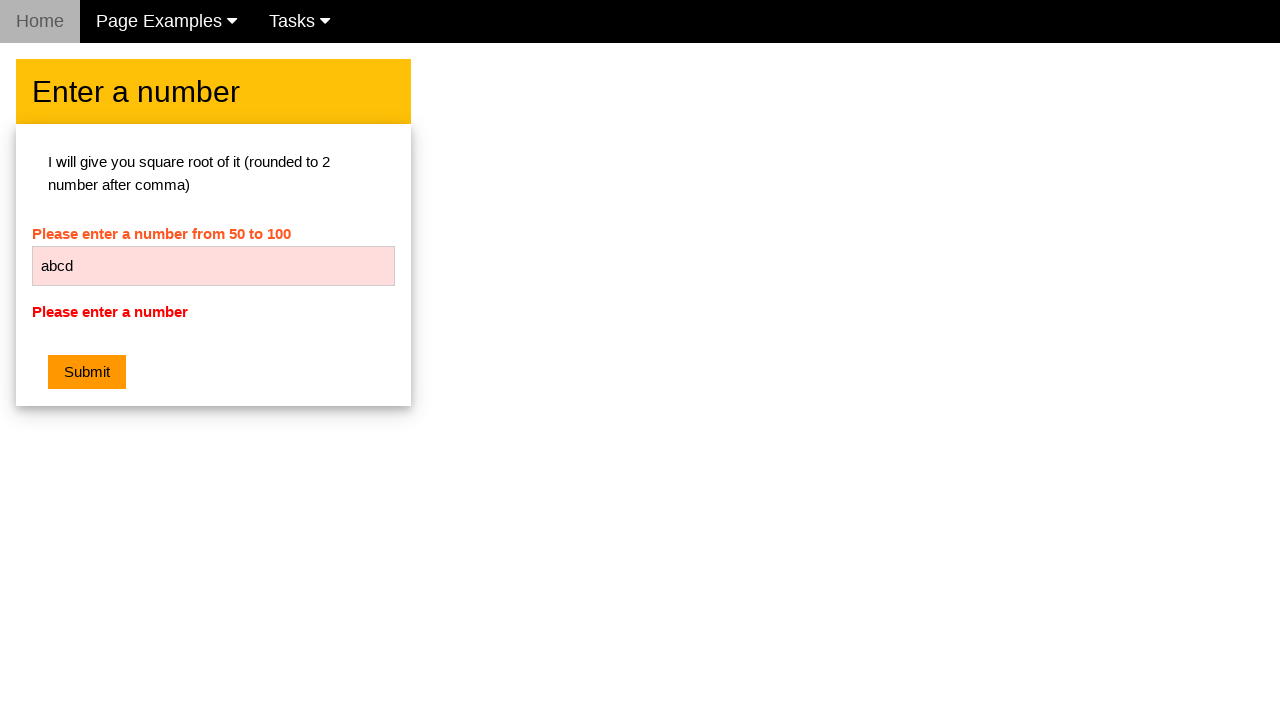

Retrieved error message text content
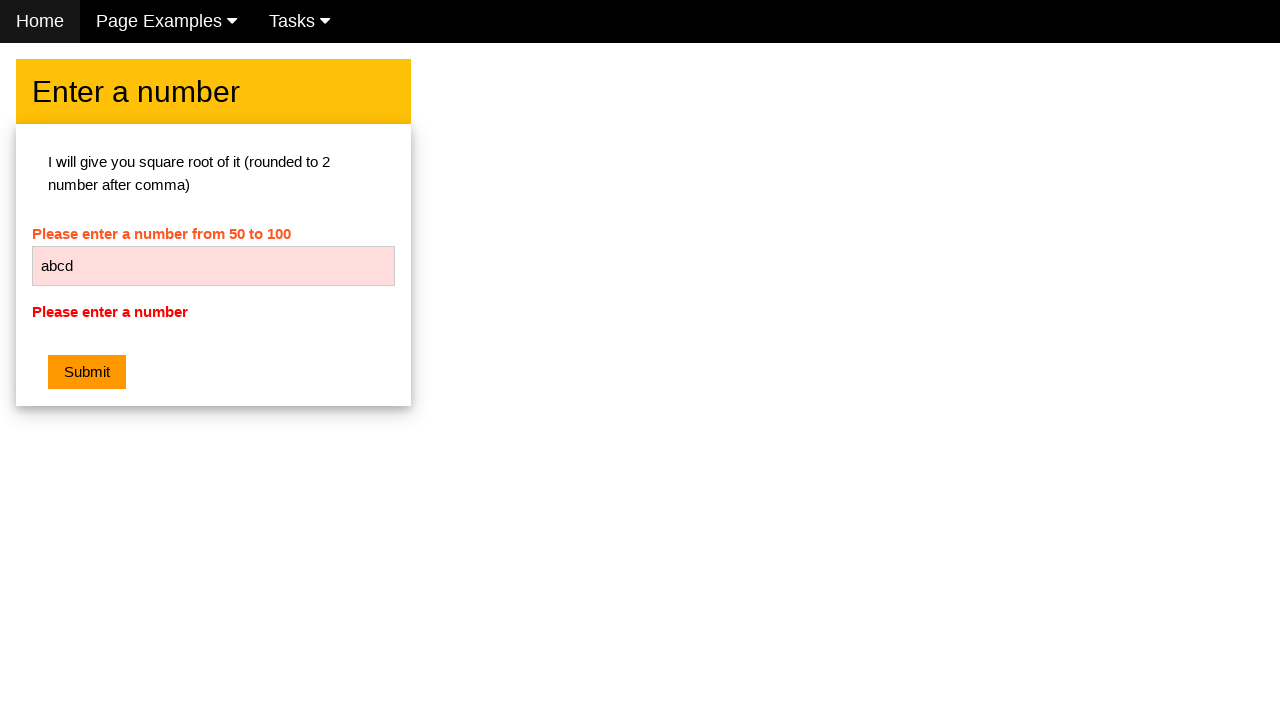

Verified error message displays 'Please enter a number'
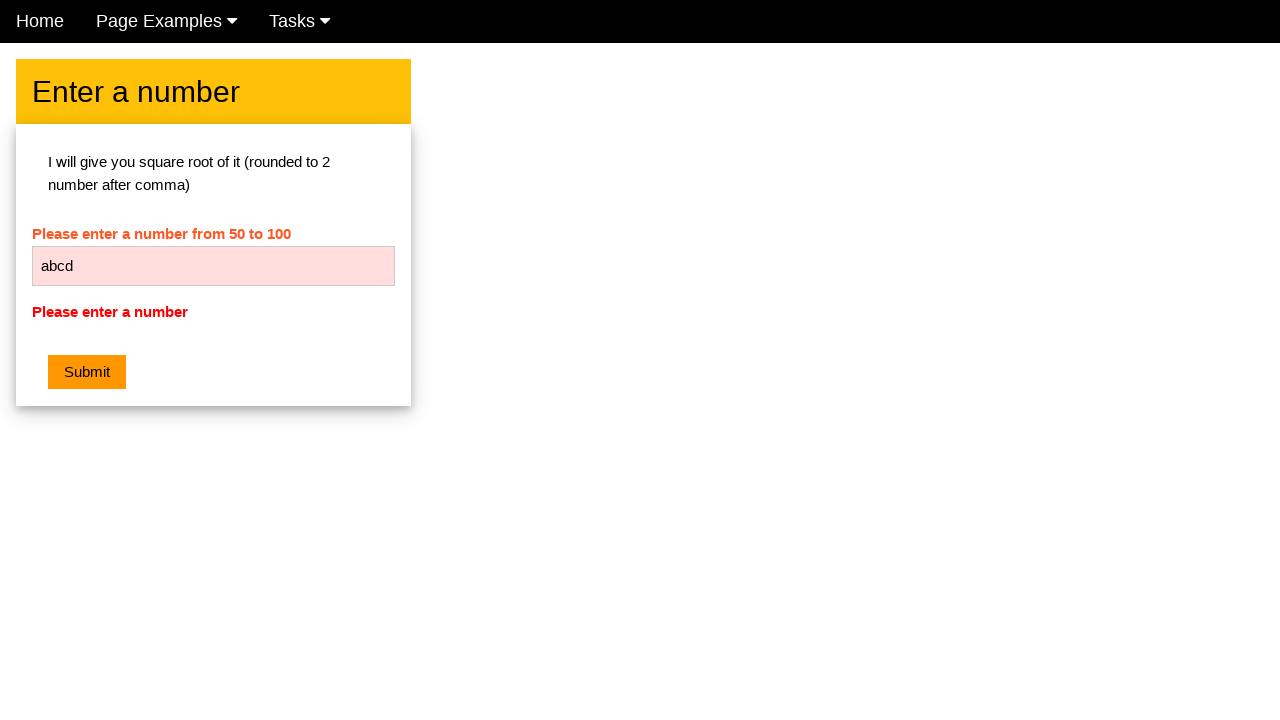

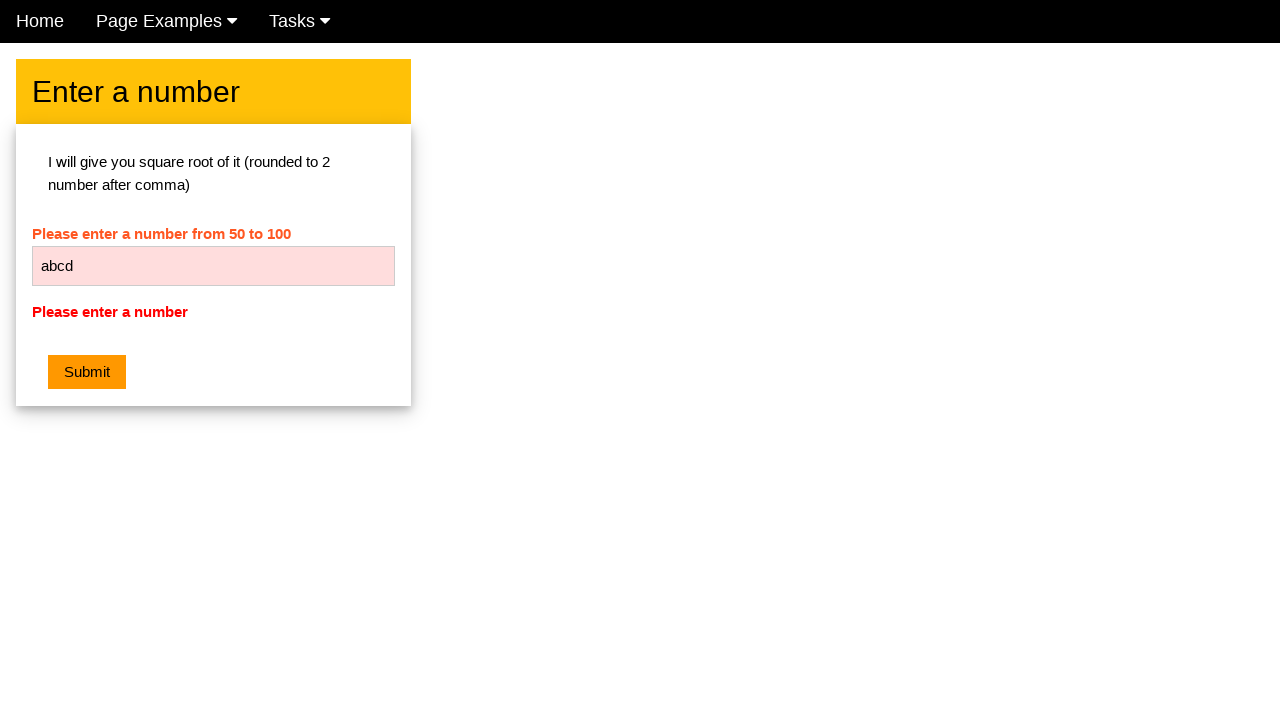